Tests finding all elements by class name, counting them, and retrieving text from specific elements by index

Starting URL: https://kristinek.github.io/site/examples/locators

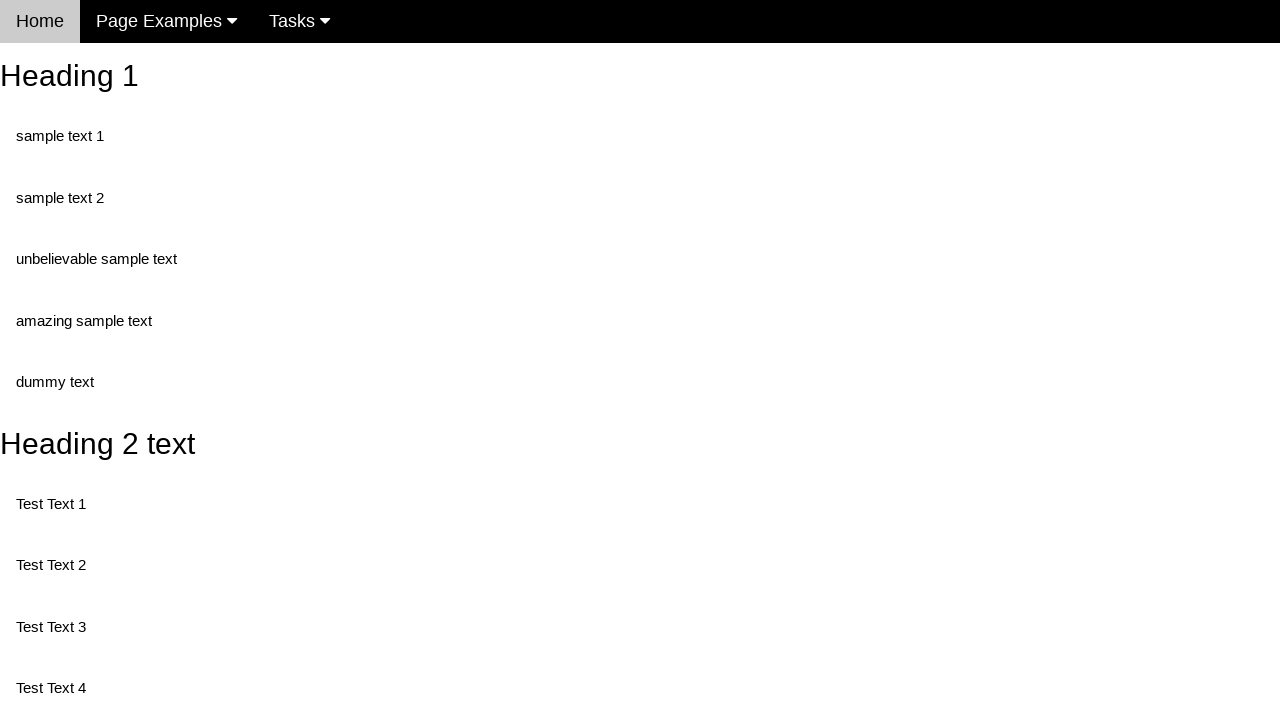

Navigated to locators example page
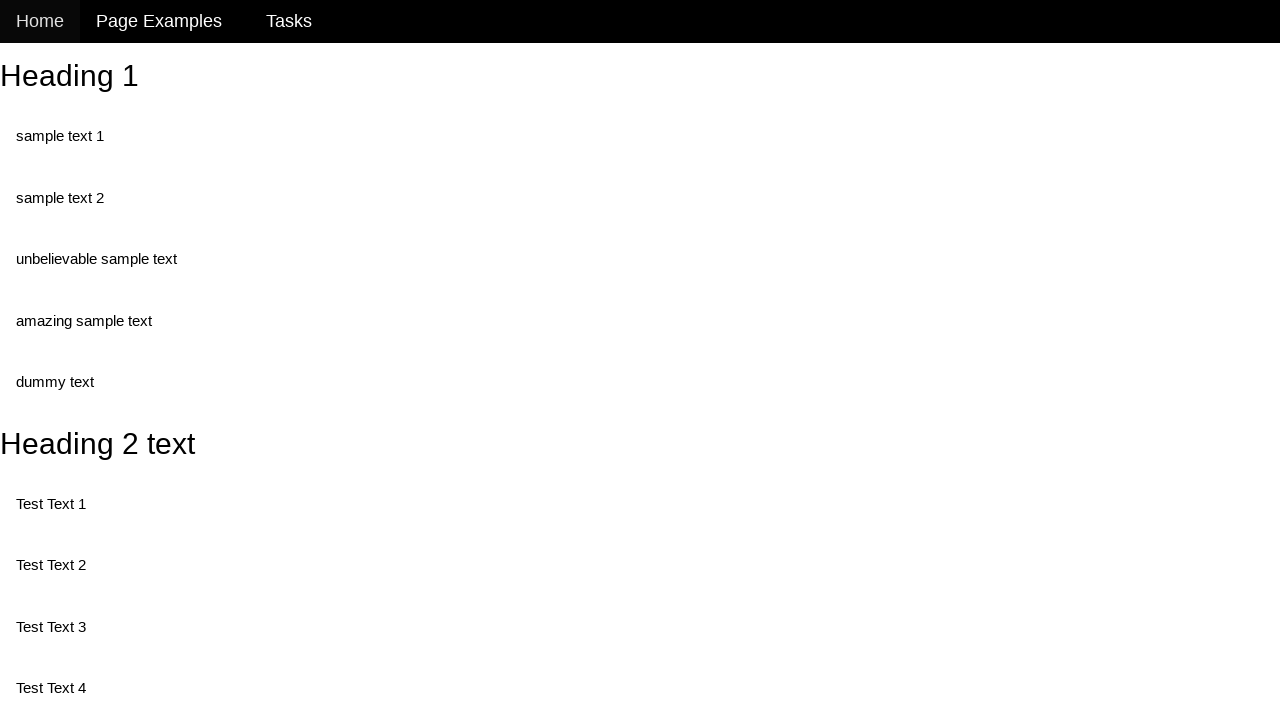

Located all elements with class 'test'
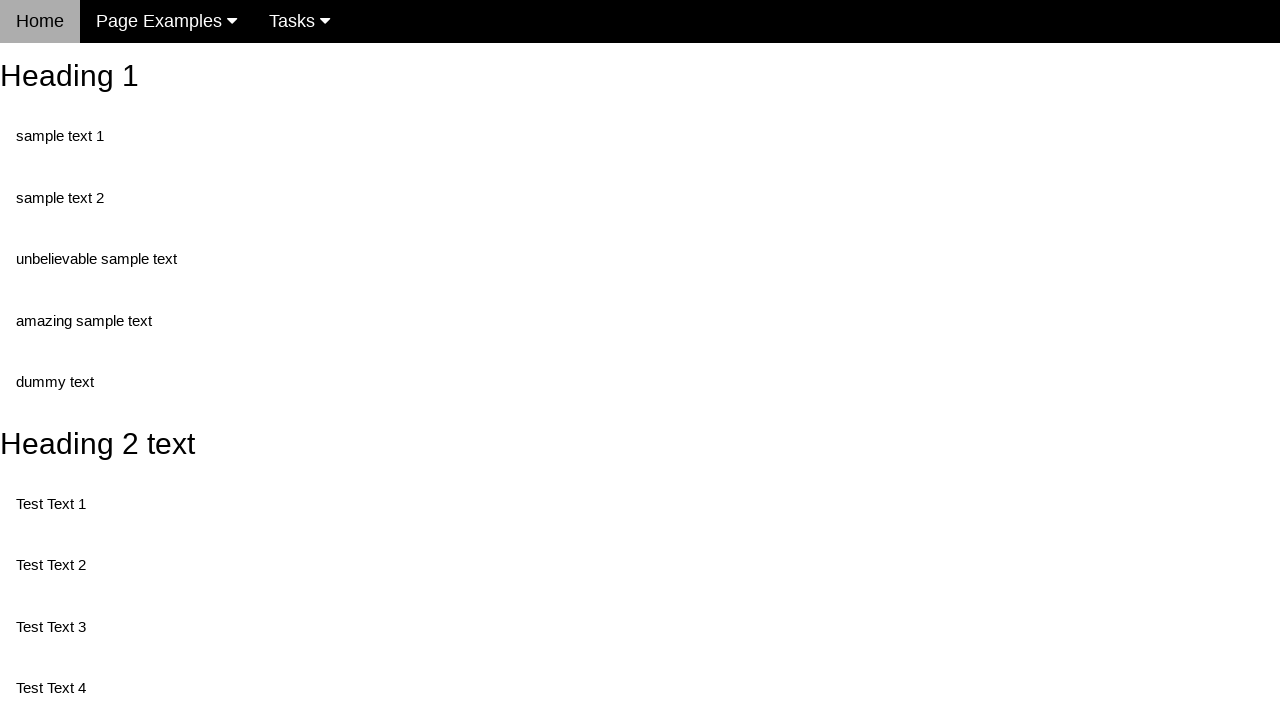

Retrieved count of elements with class 'test': 5
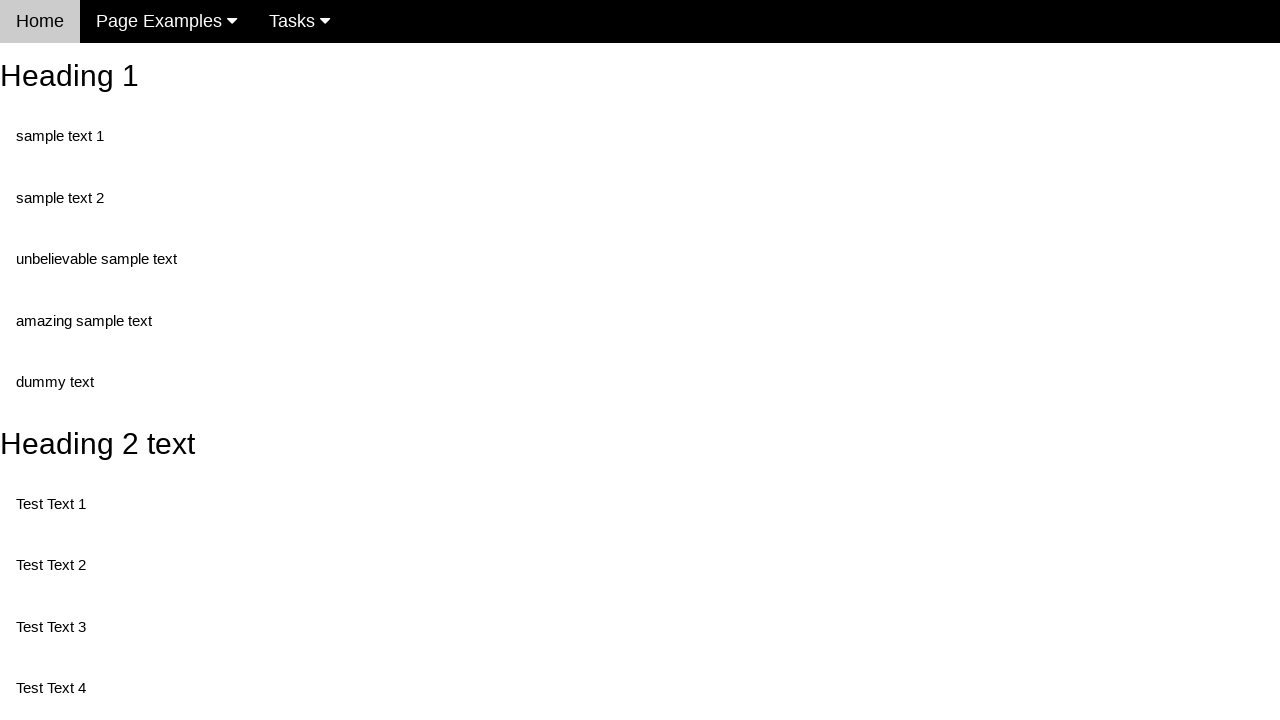

Retrieved text content from first element with class 'test': 'Test Text 1'
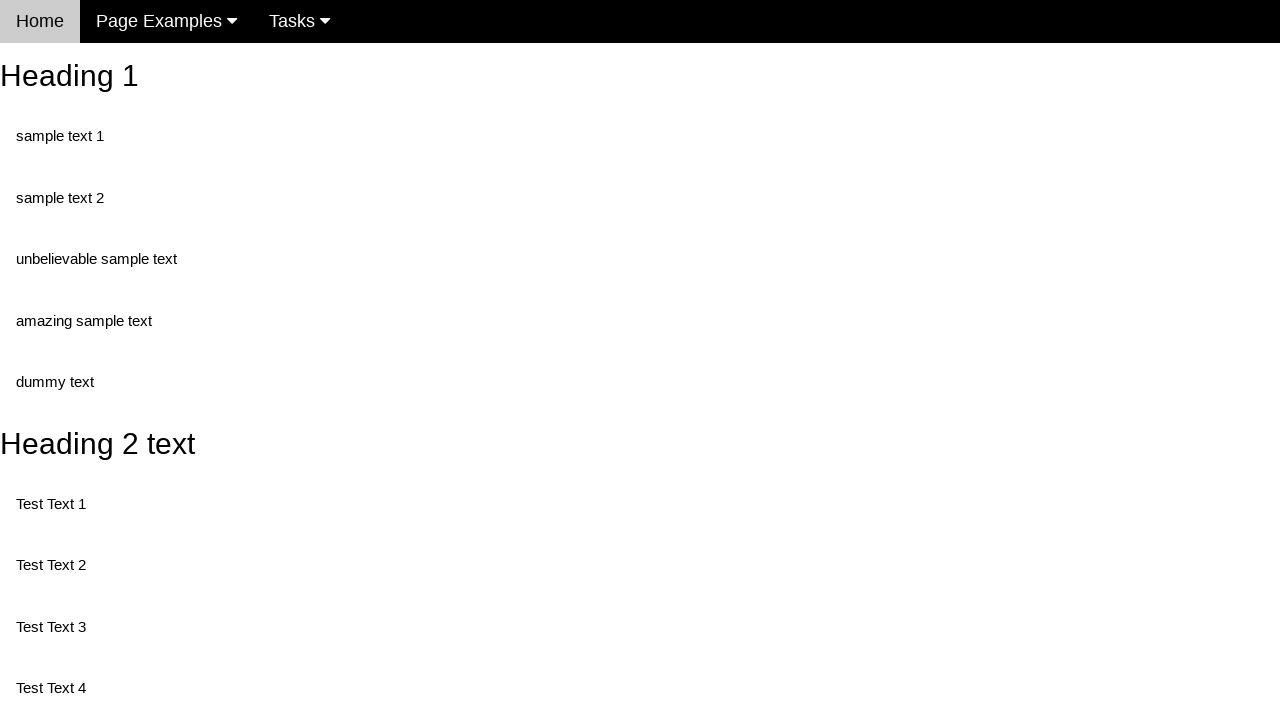

Retrieved text content from third element with class 'test' (index 2): 'Test Text 4'
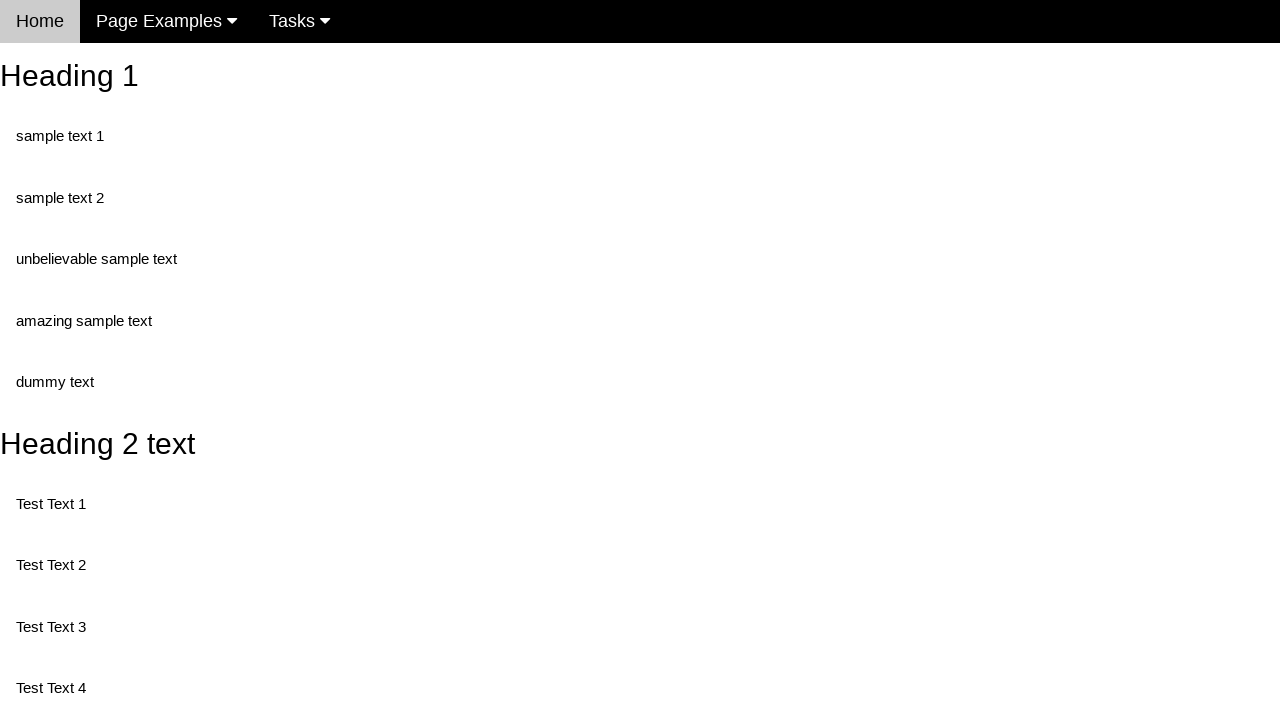

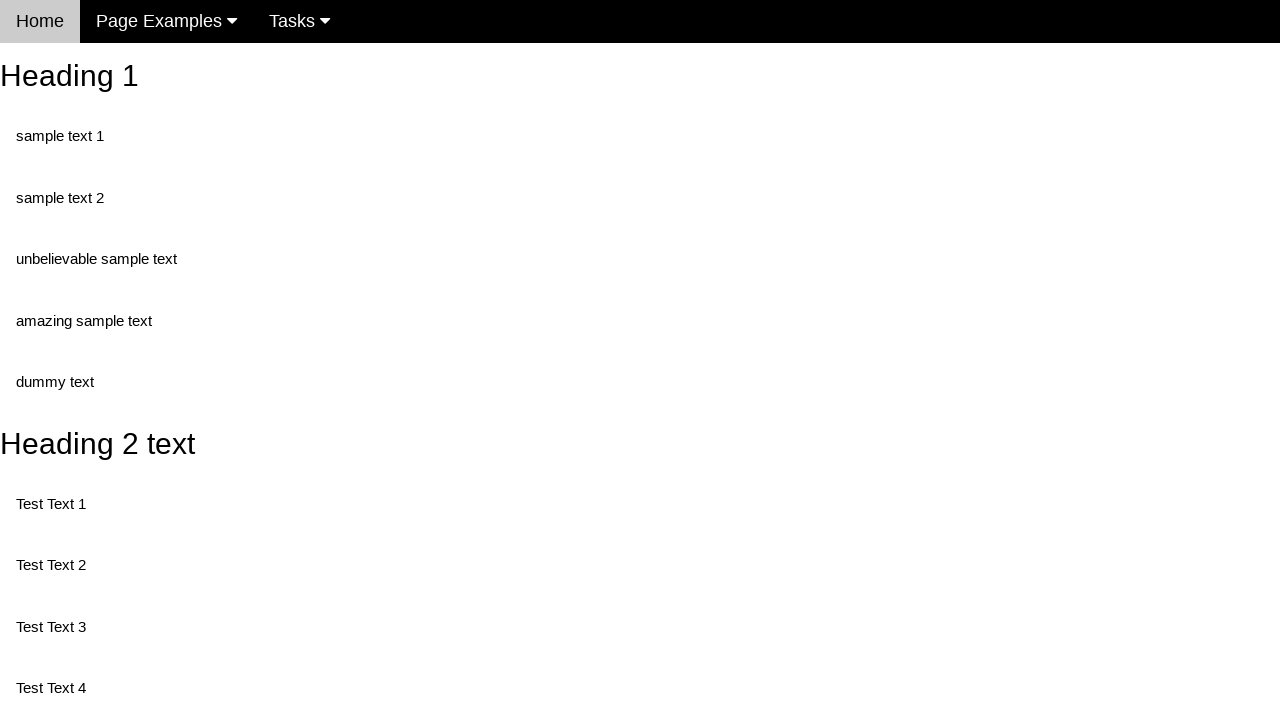